Tests search functionality on Python.org by entering "pycon" in the search box and submitting the search form

Starting URL: http://www.python.org

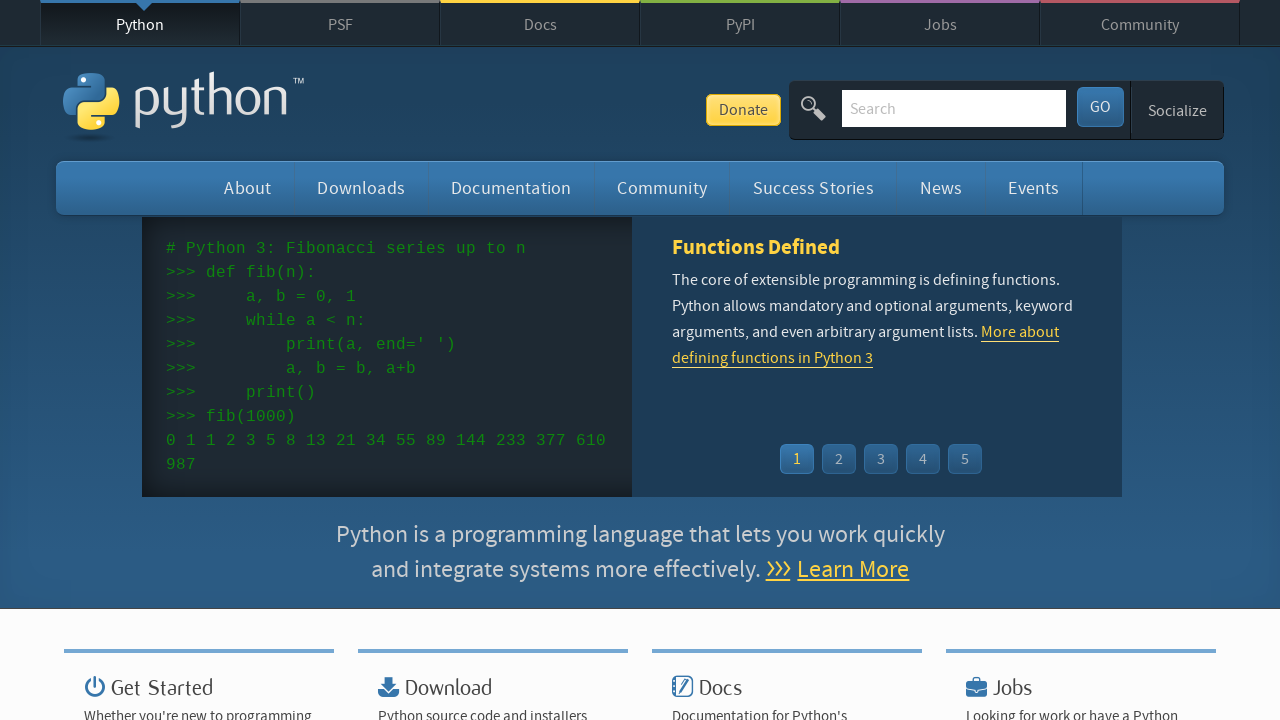

Filled search box with 'pycon' on input[name='q']
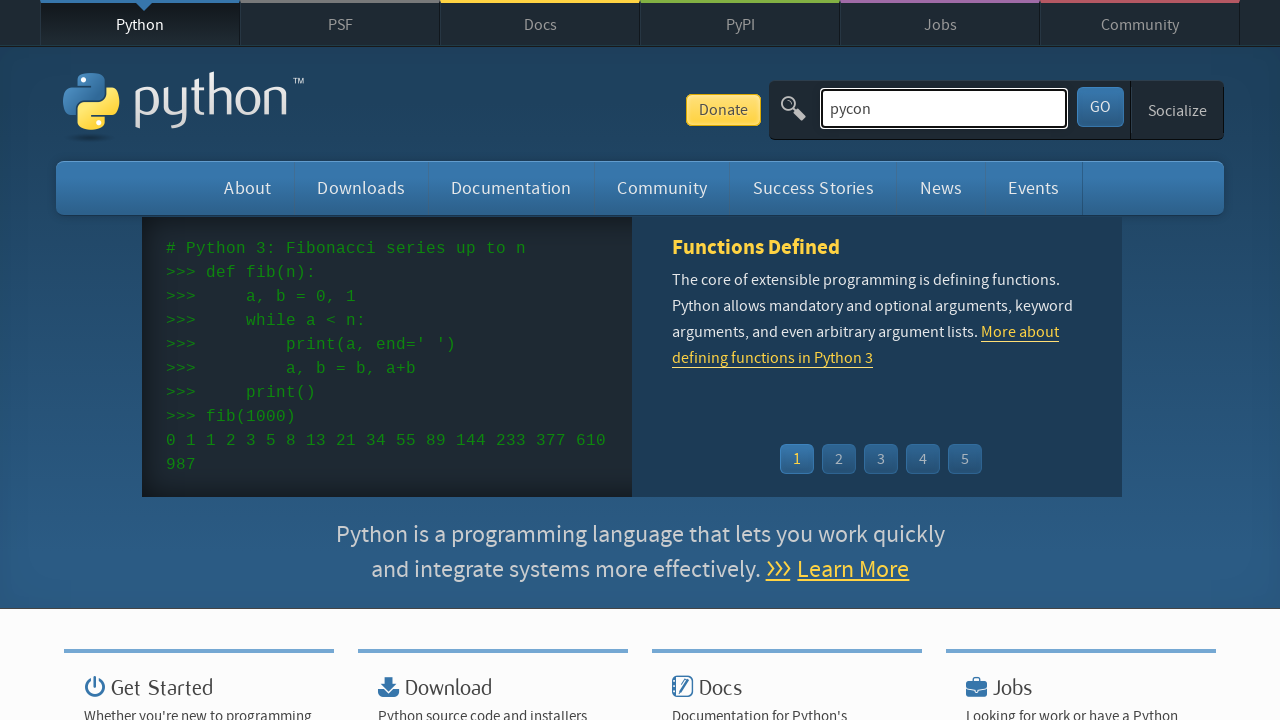

Pressed Enter to submit search form on input[name='q']
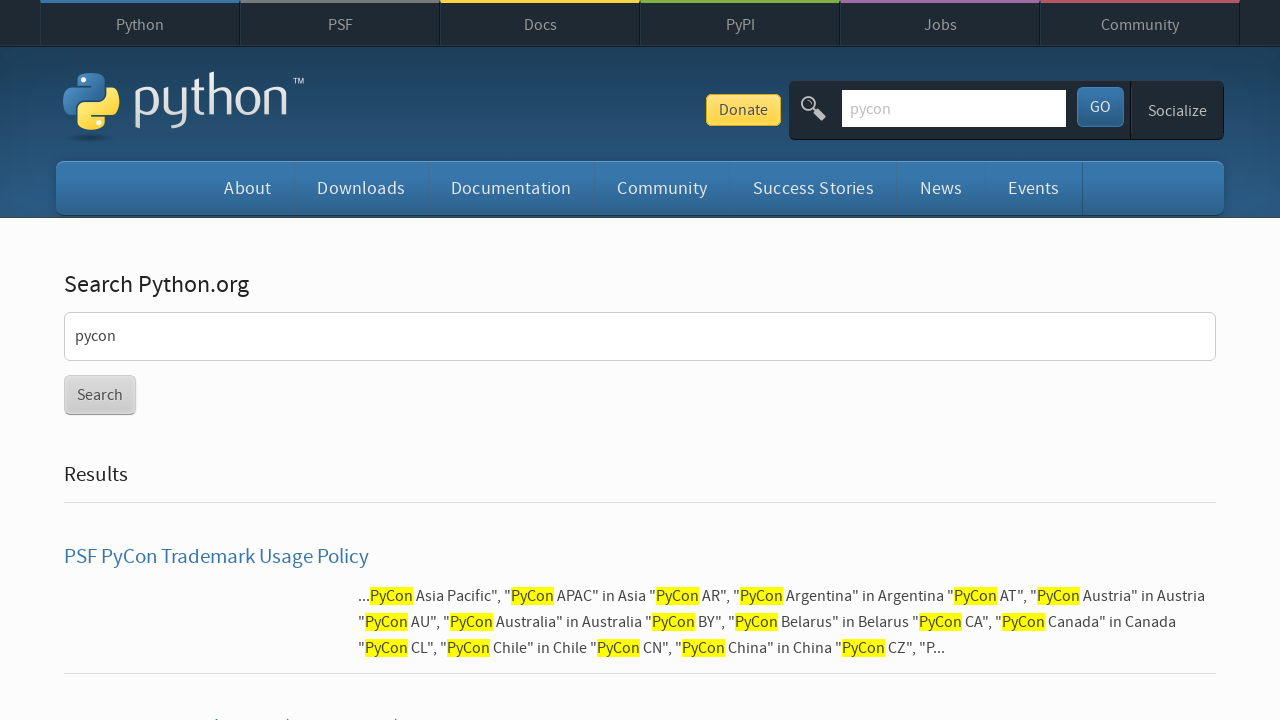

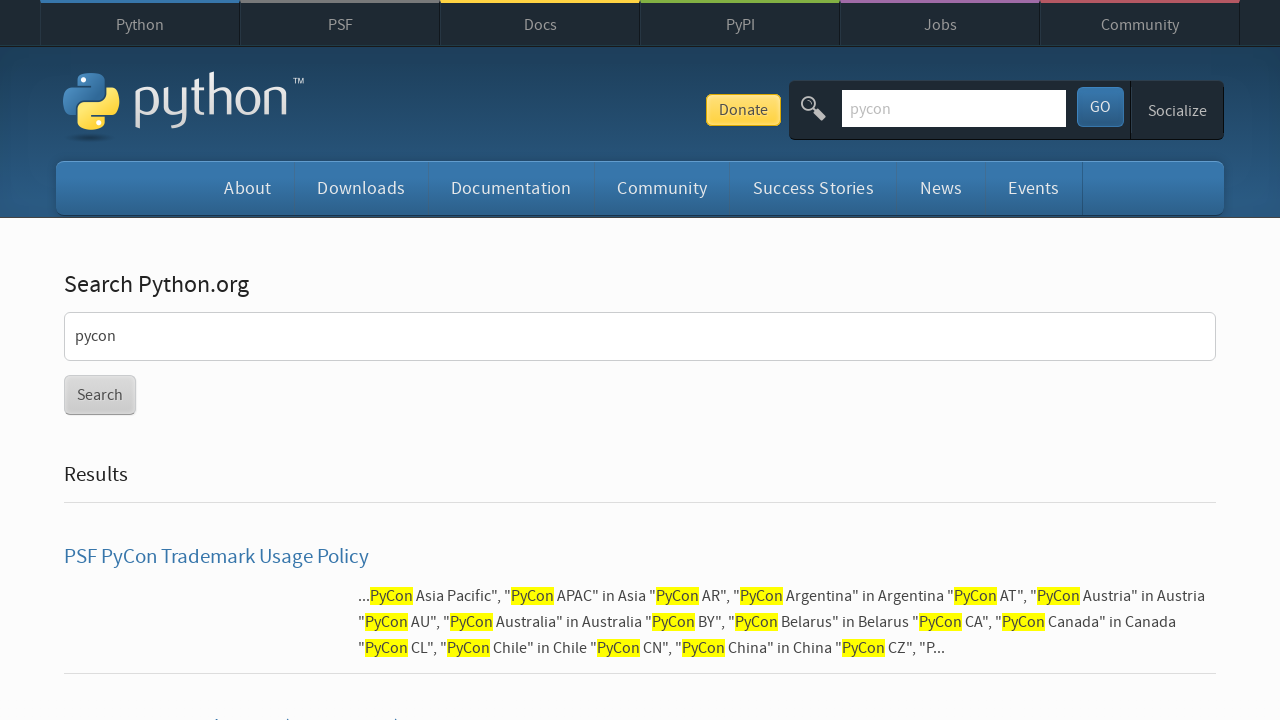